Tests context menu (right-click) operation on a navigation menu item, then uses keyboard navigation to select an option

Starting URL: https://demo.automationtesting.in/Register.html

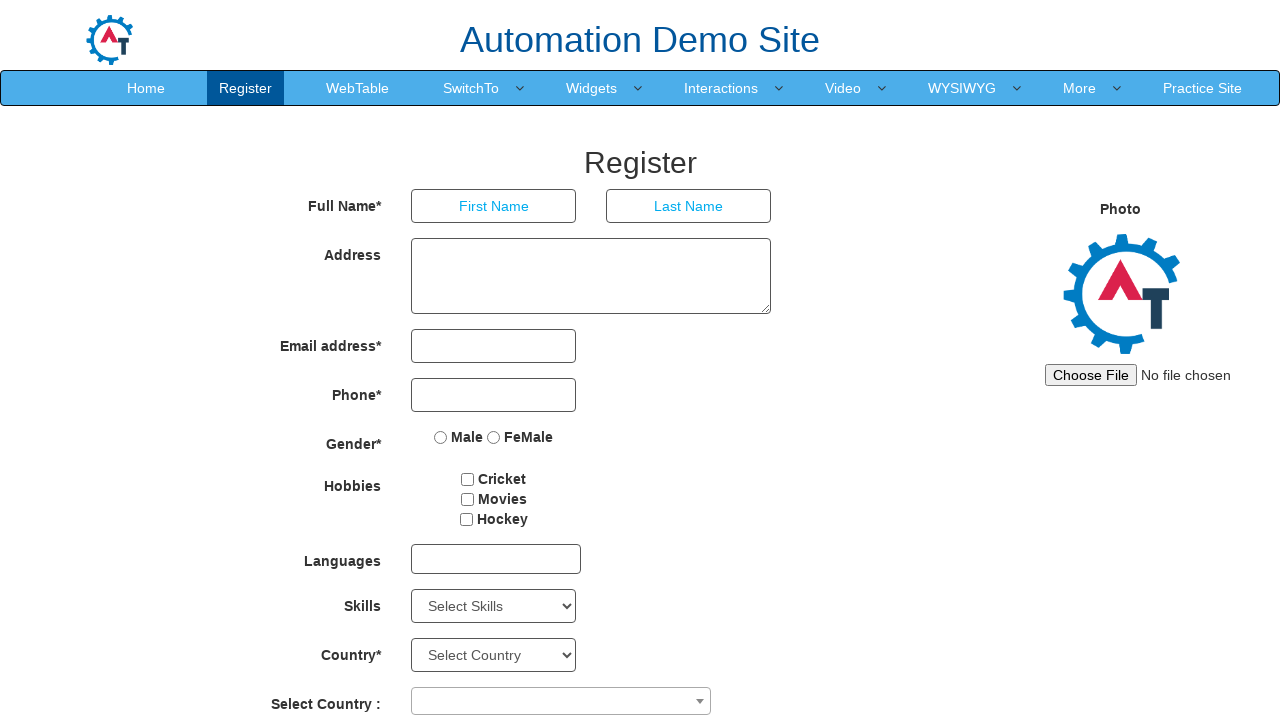

Located all navigation menu items
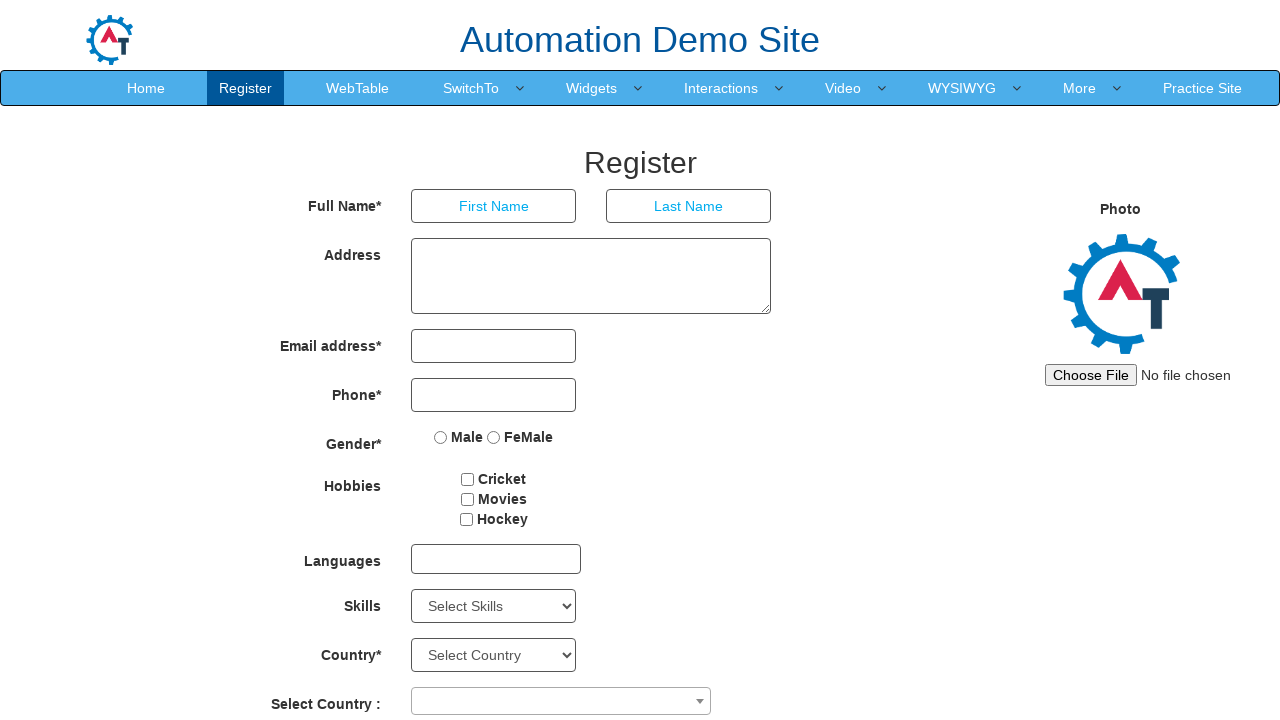

Right-clicked on the 4th navigation menu item to open context menu at (471, 88) on .navbar-nav>li>a >> nth=3
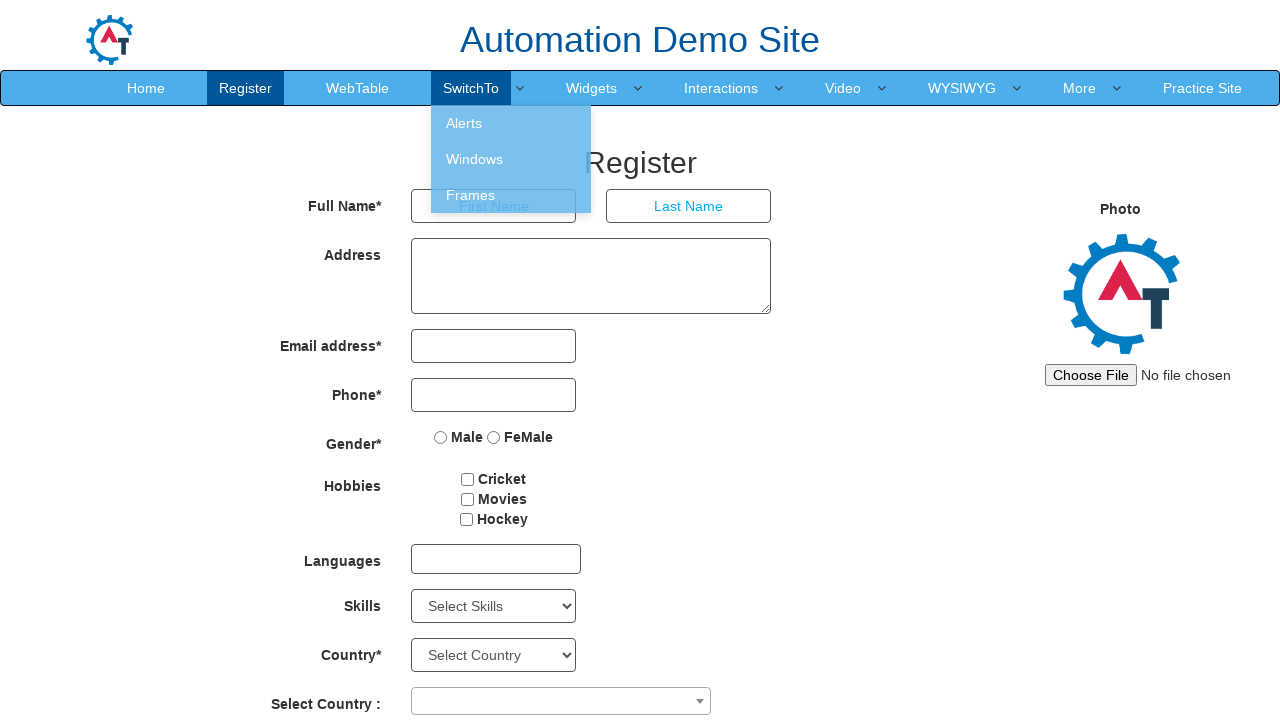

Pressed ArrowDown to navigate down in context menu
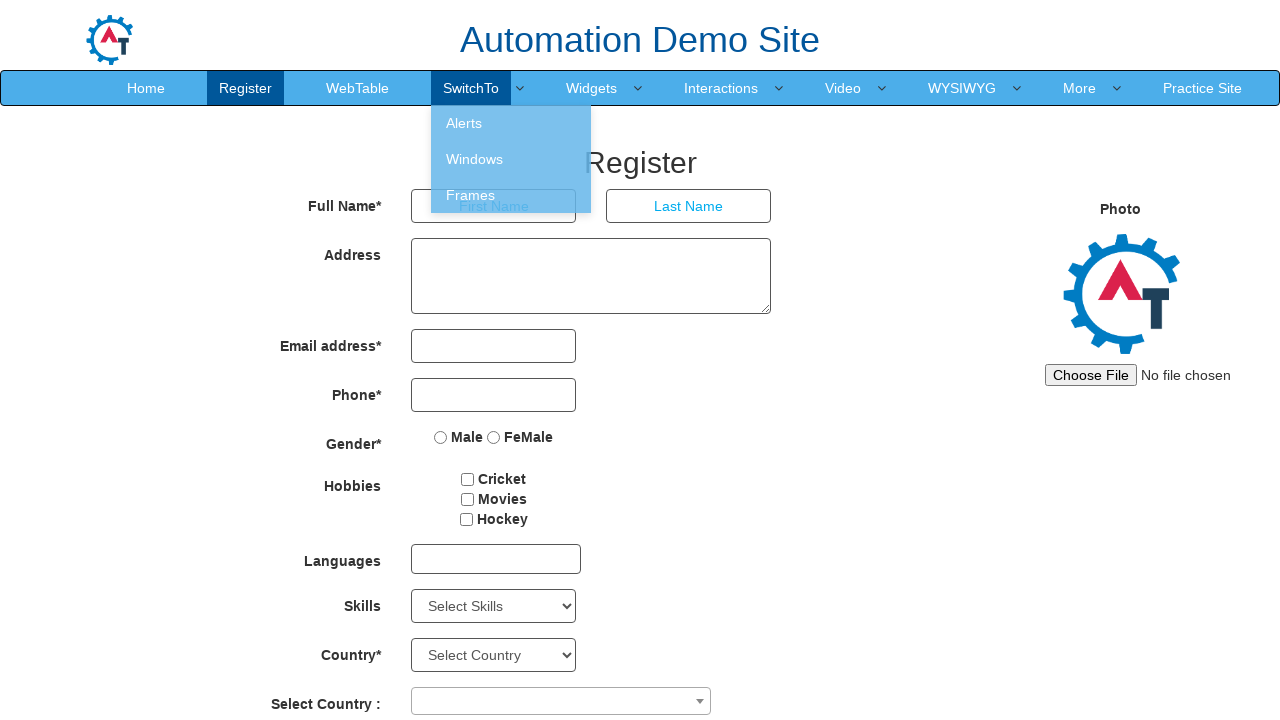

Pressed Enter to select the highlighted context menu option
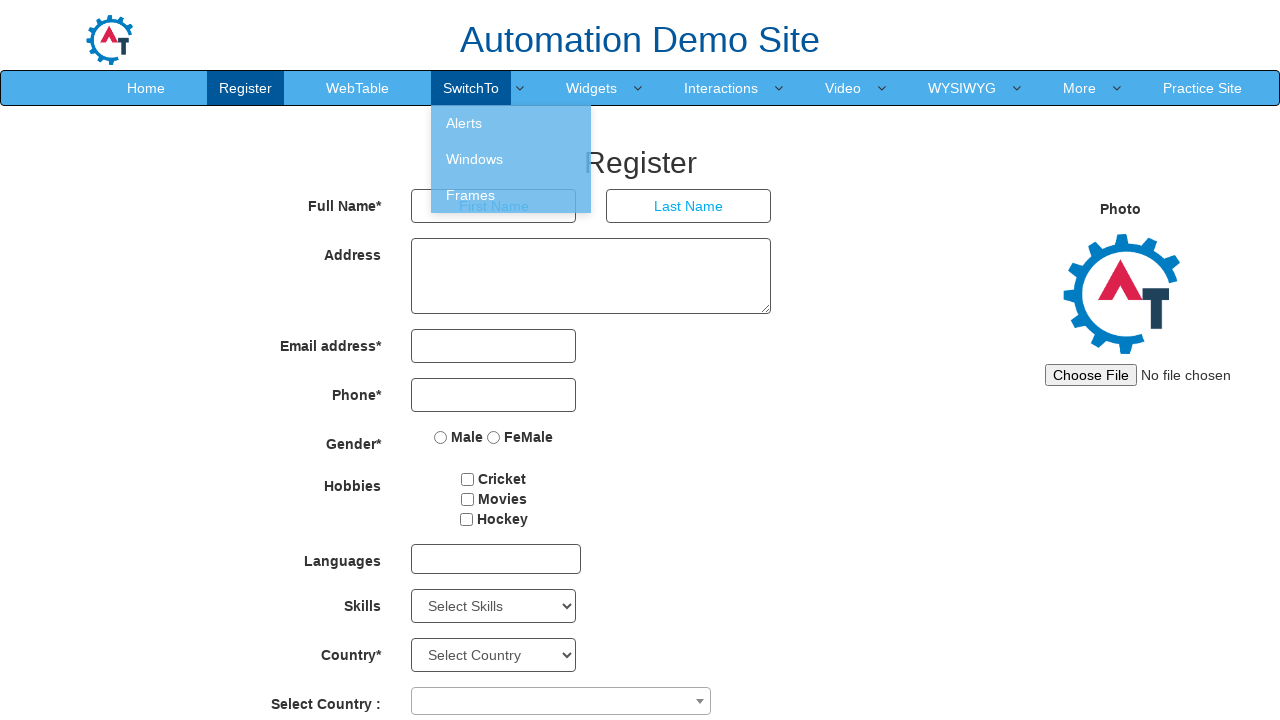

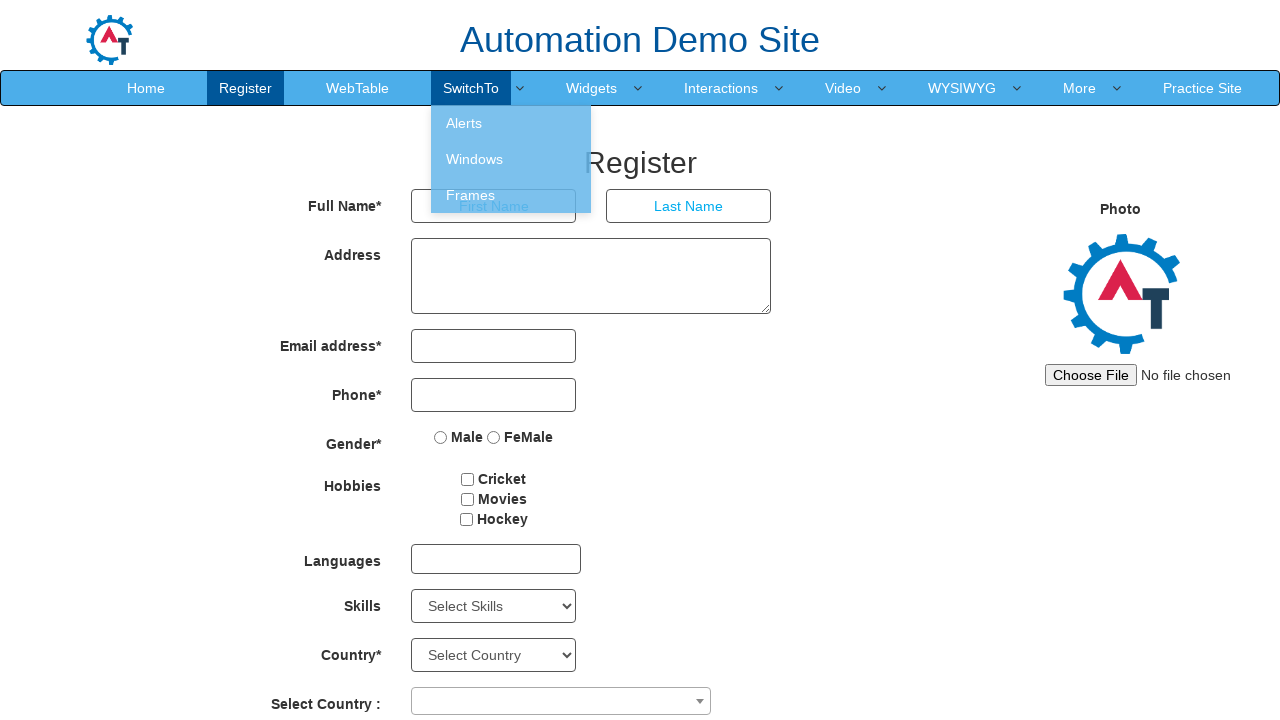